Tests contact form submission by navigating to the contact page, filling in name, email, subject and message fields, then submitting the form

Starting URL: https://alchemy.hguy.co/lms

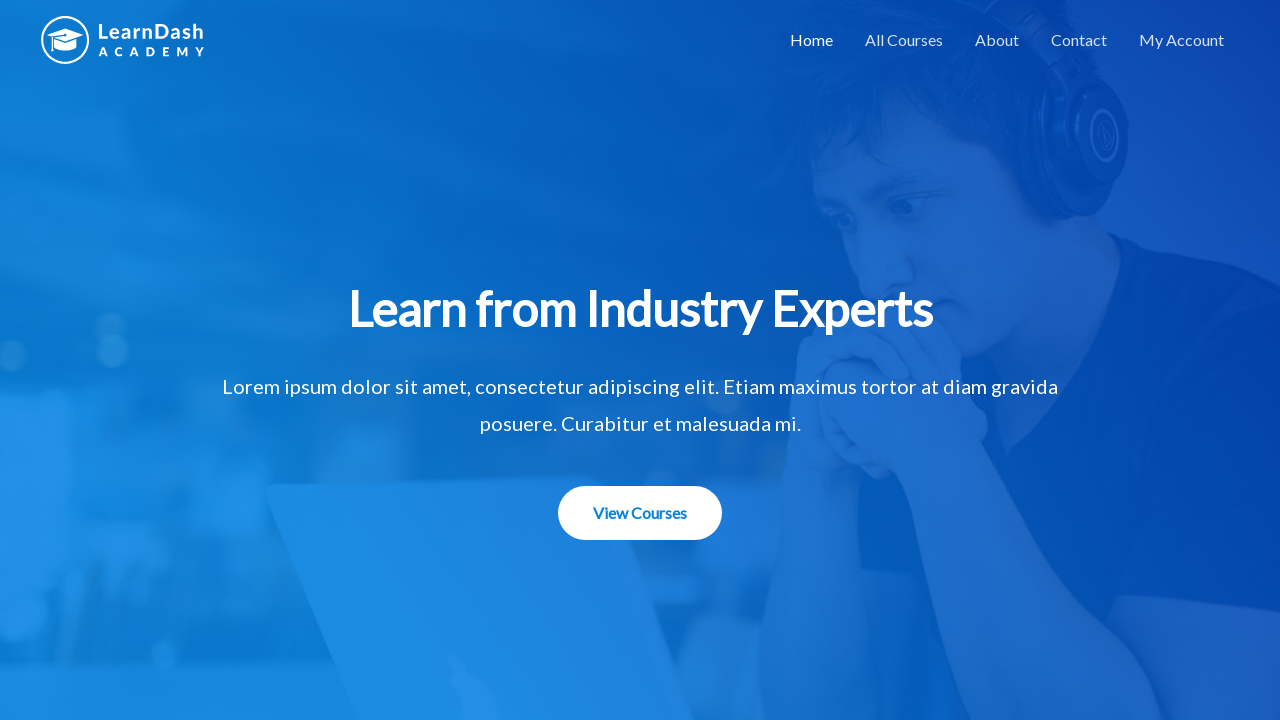

Clicked on Contact navigation link at (1079, 40) on a:text('Contact')
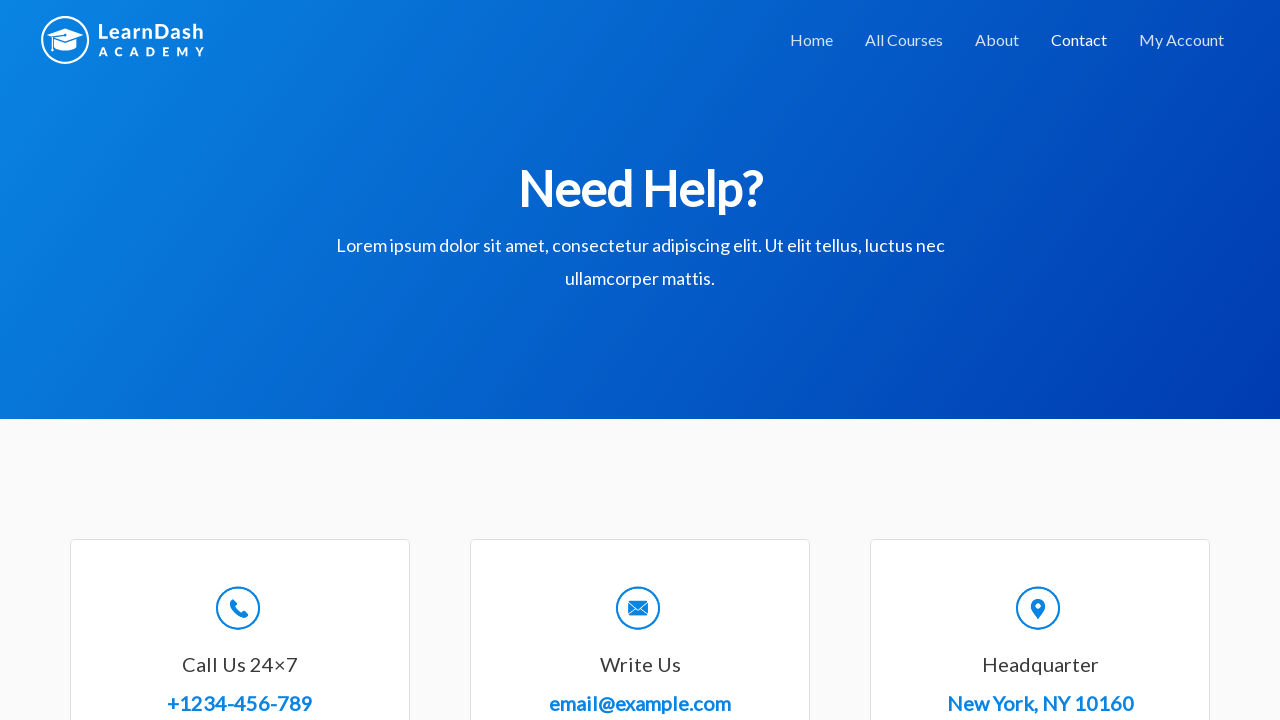

Filled in name field with 'Michael Johnson' on #wpforms-8-field_0
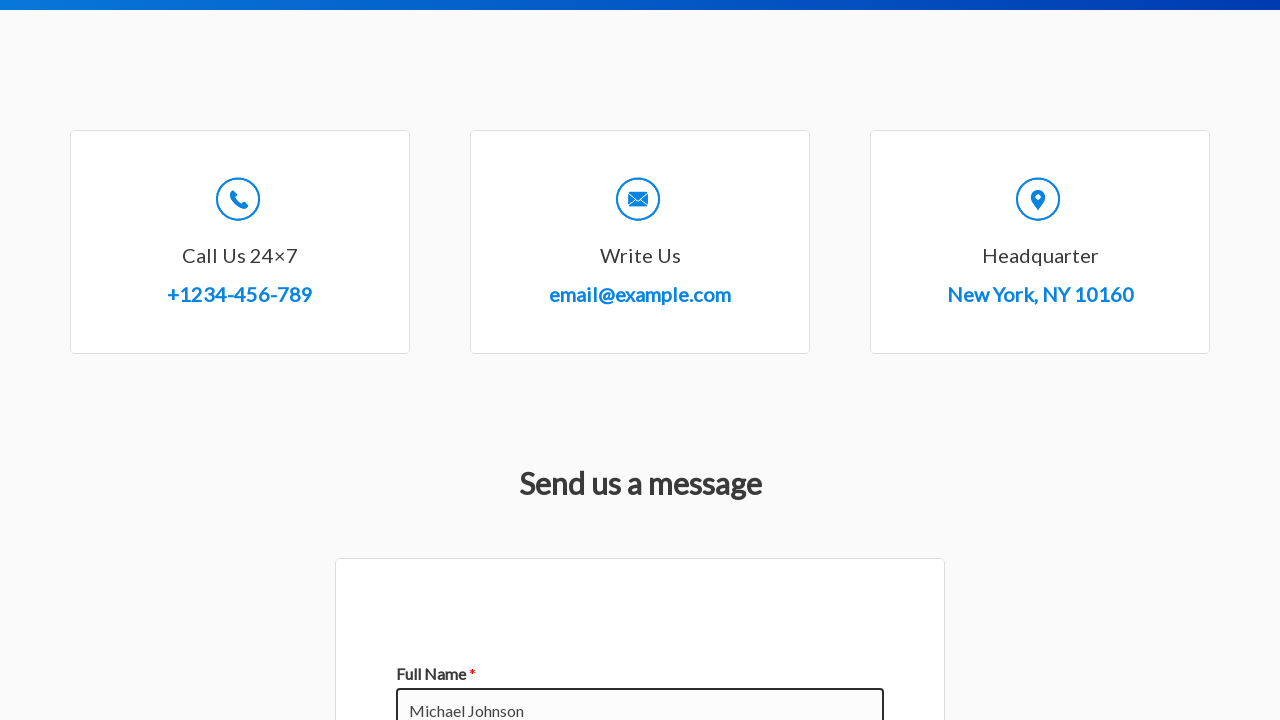

Filled in email field with 'mjohnson@example.com' on #wpforms-8-field_1
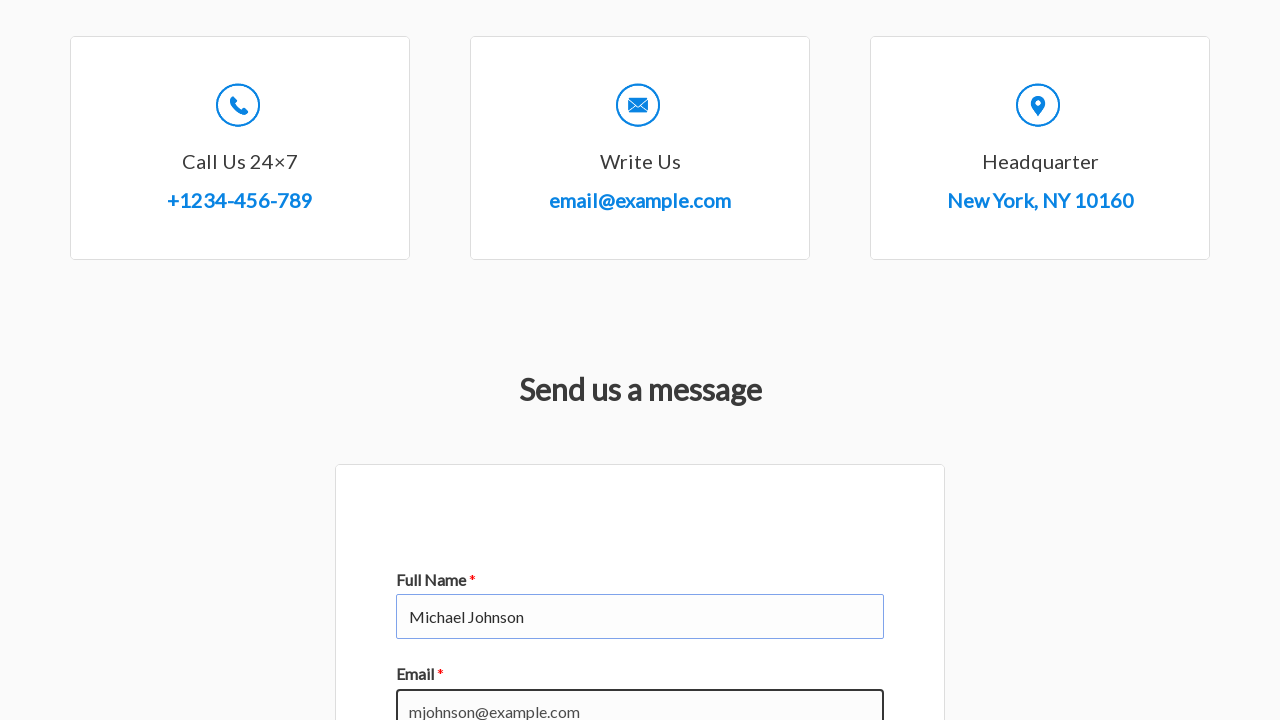

Filled in subject field with 'Course Inquiry' on #wpforms-8-field_3
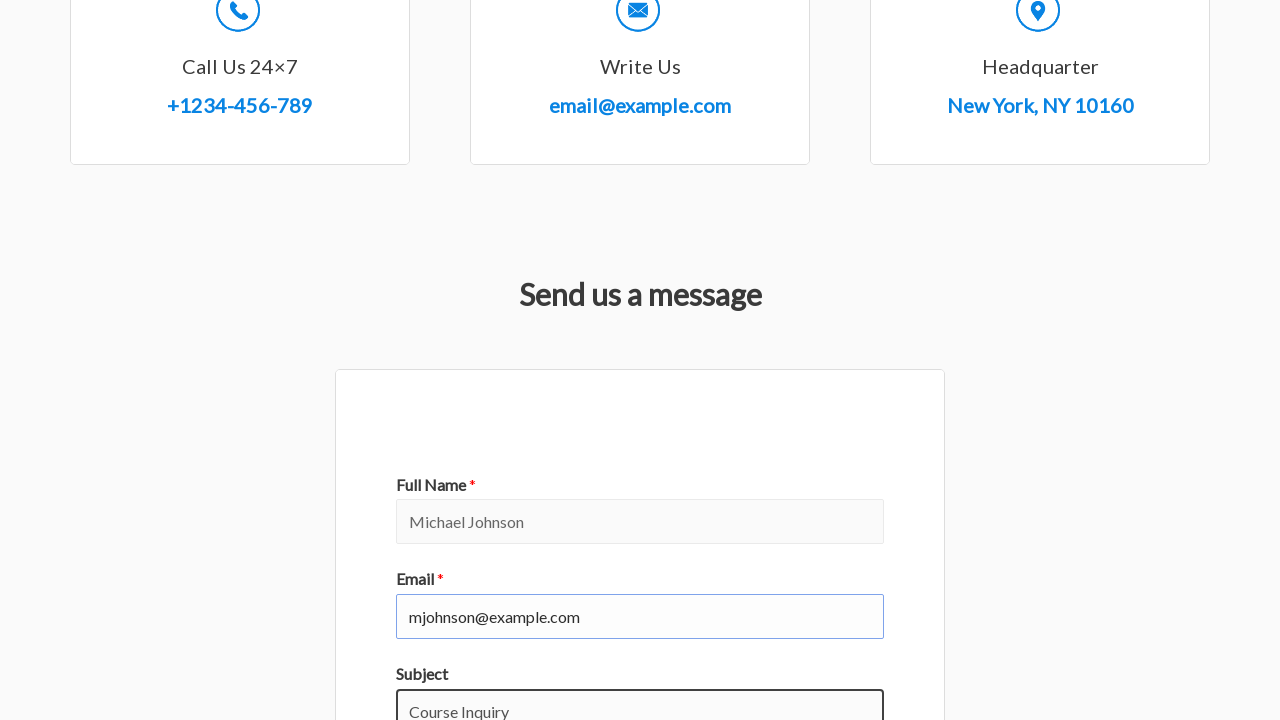

Filled in message field with course inquiry text on #wpforms-8-field_2
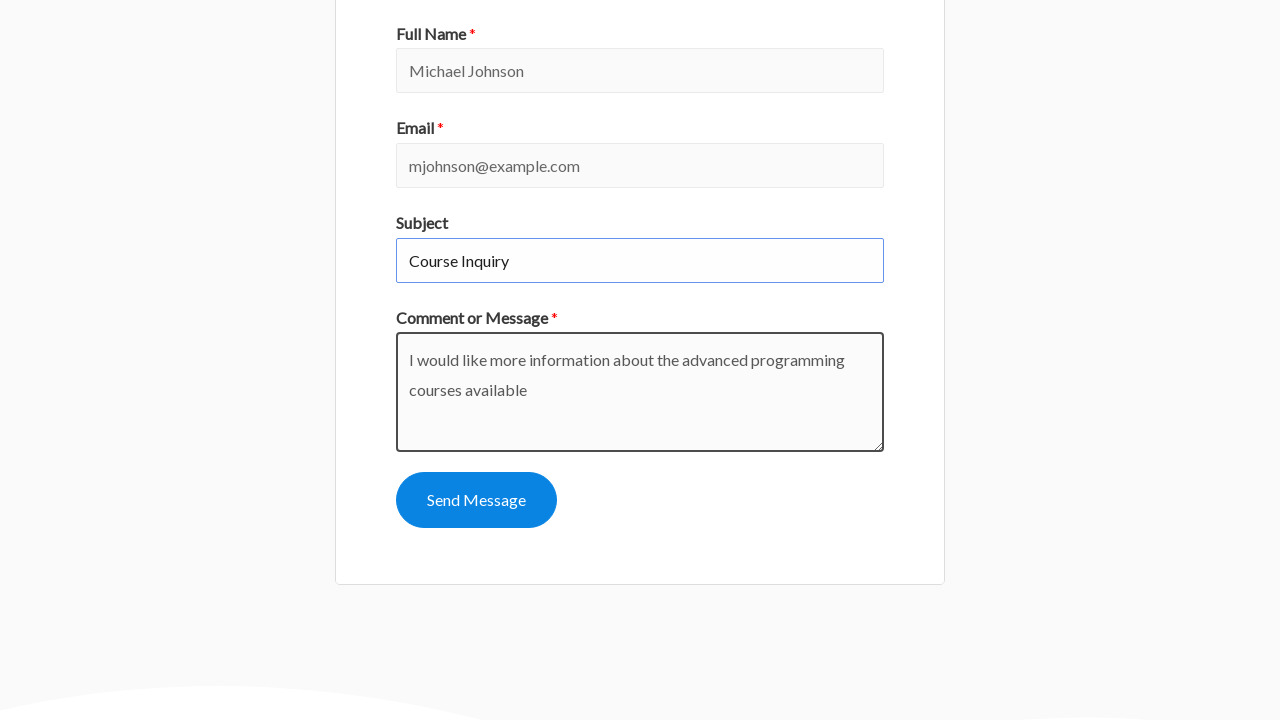

Clicked submit button to submit the contact form at (476, 500) on #wpforms-submit-8
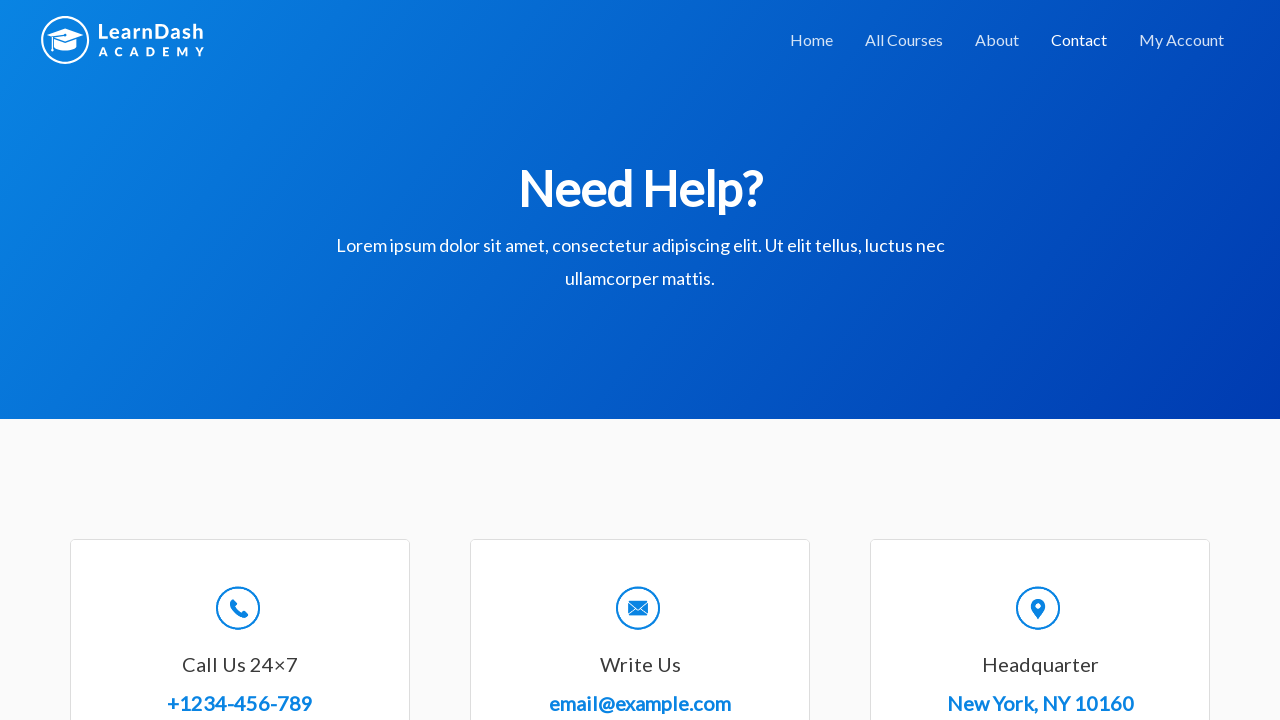

Form submission confirmation message appeared
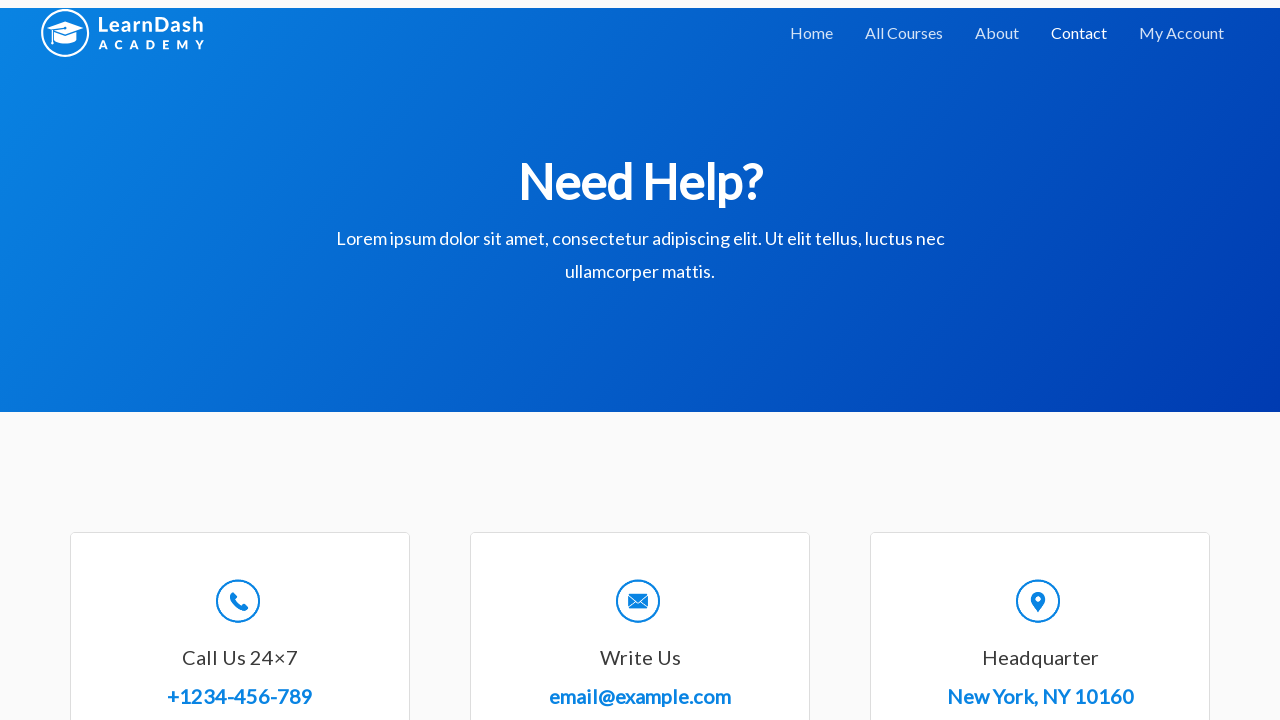

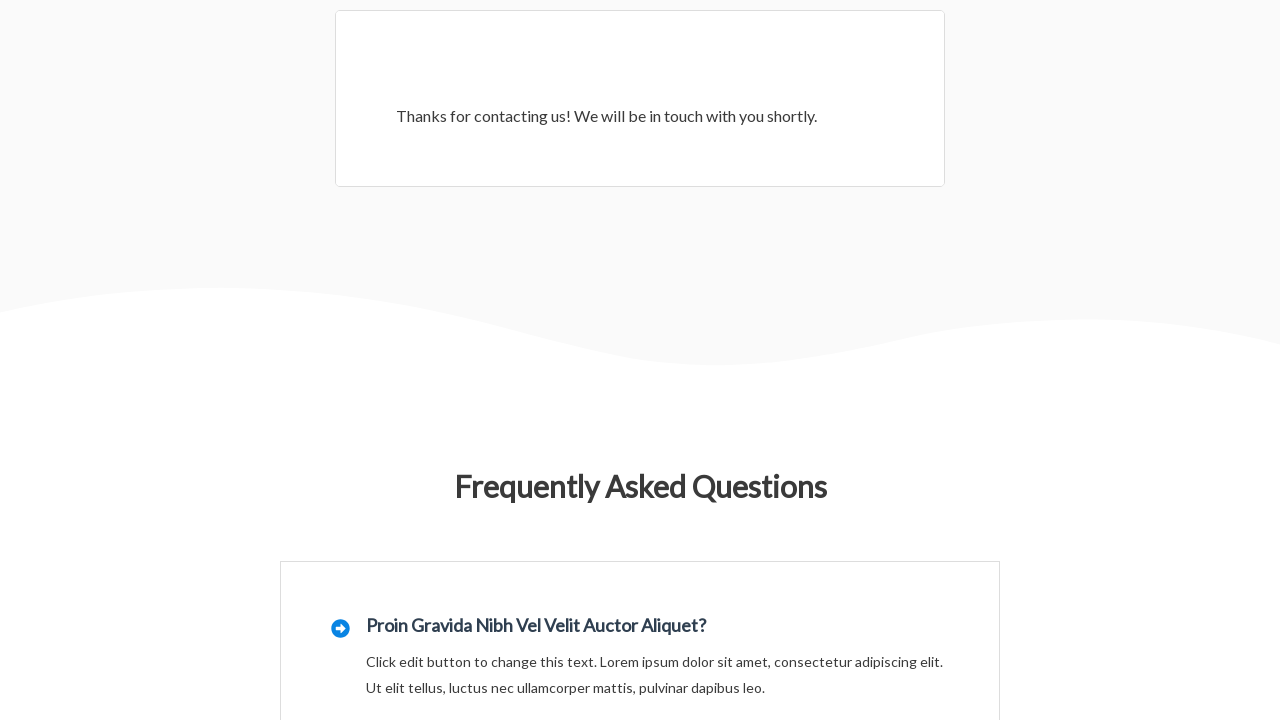